Navigates to the DemoQA automation practice form page and verifies that the page loads correctly by checking the current URL.

Starting URL: https://demoqa.com/automation-practice-form

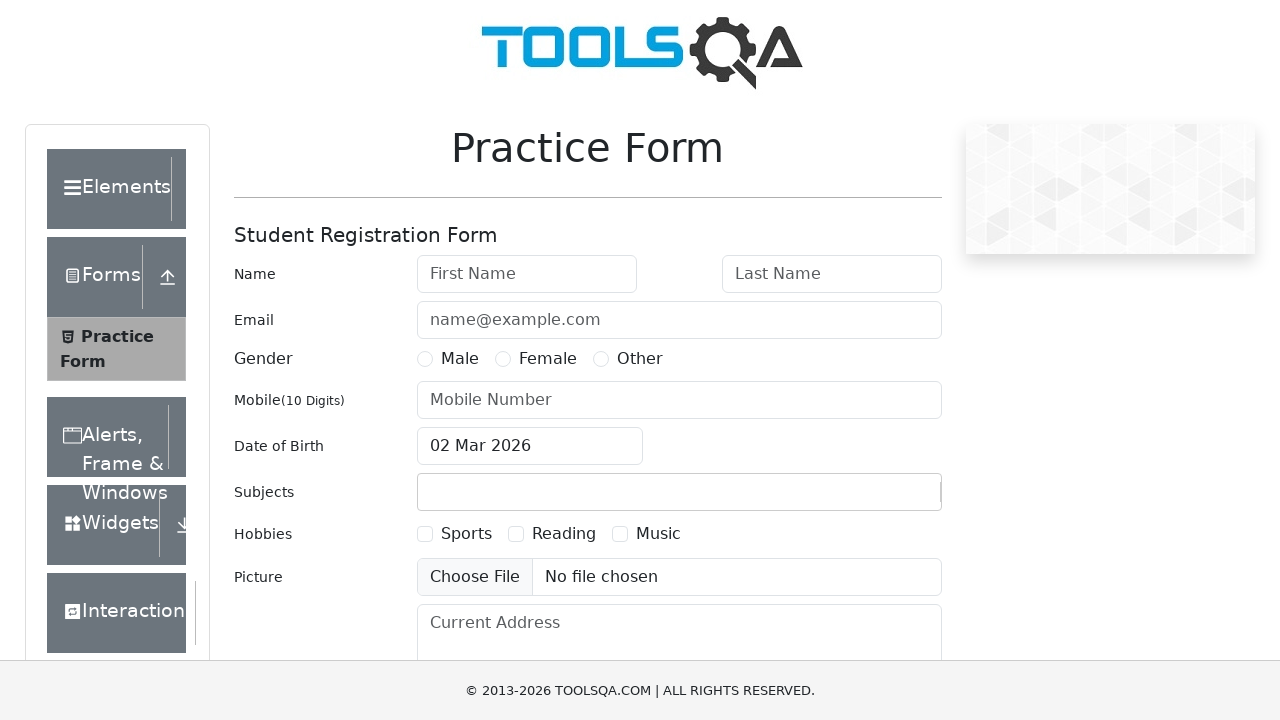

Waited for page to fully load (network idle)
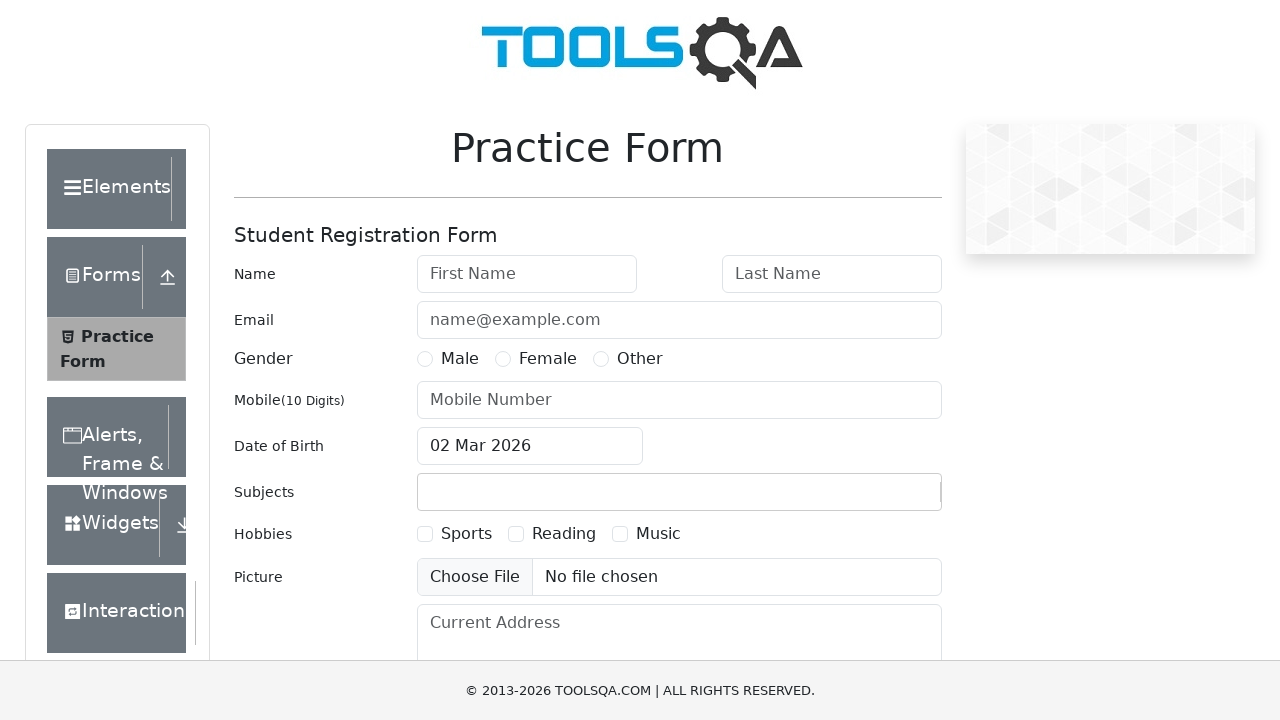

Retrieved current URL: https://demoqa.com/automation-practice-form
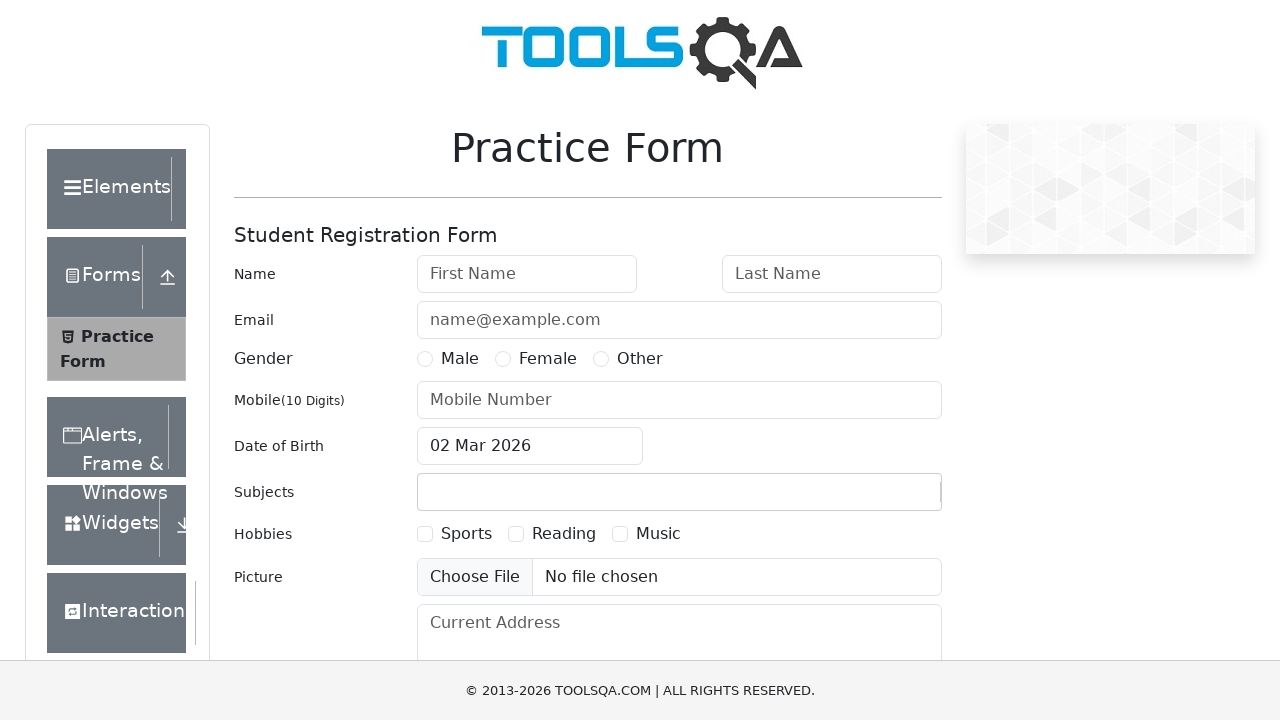

Verified that current URL contains 'automation-practice-form'
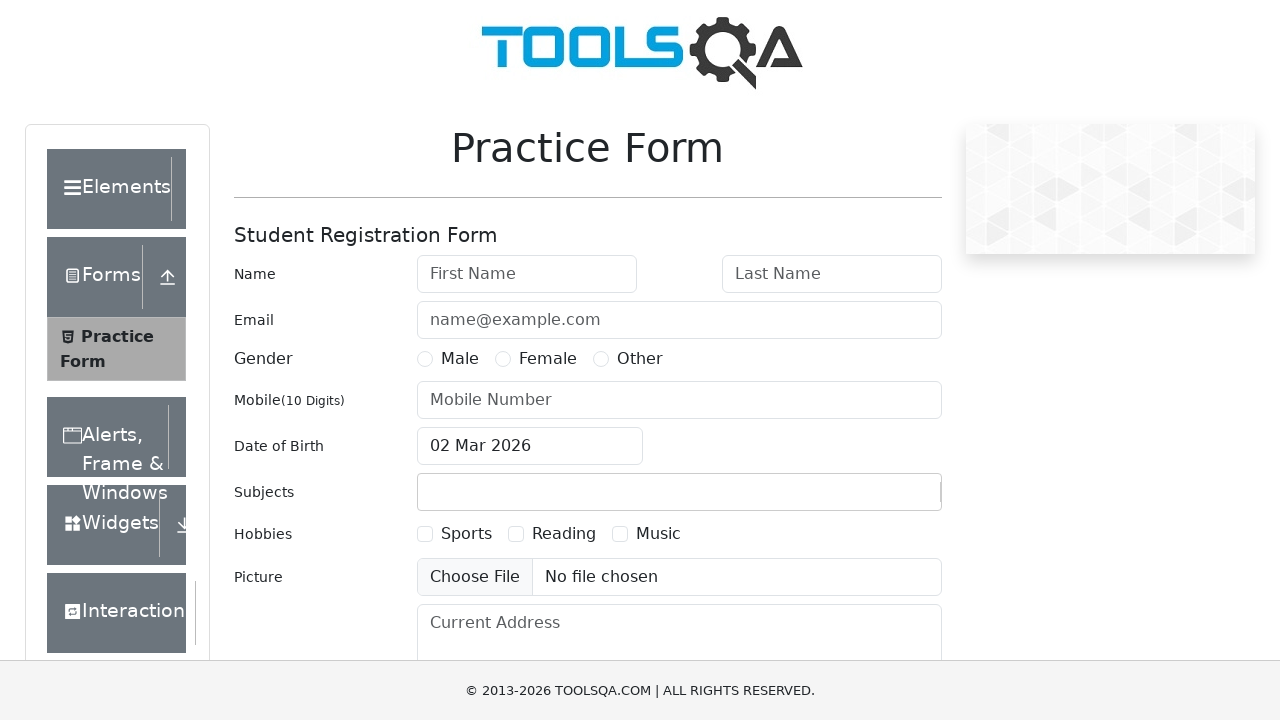

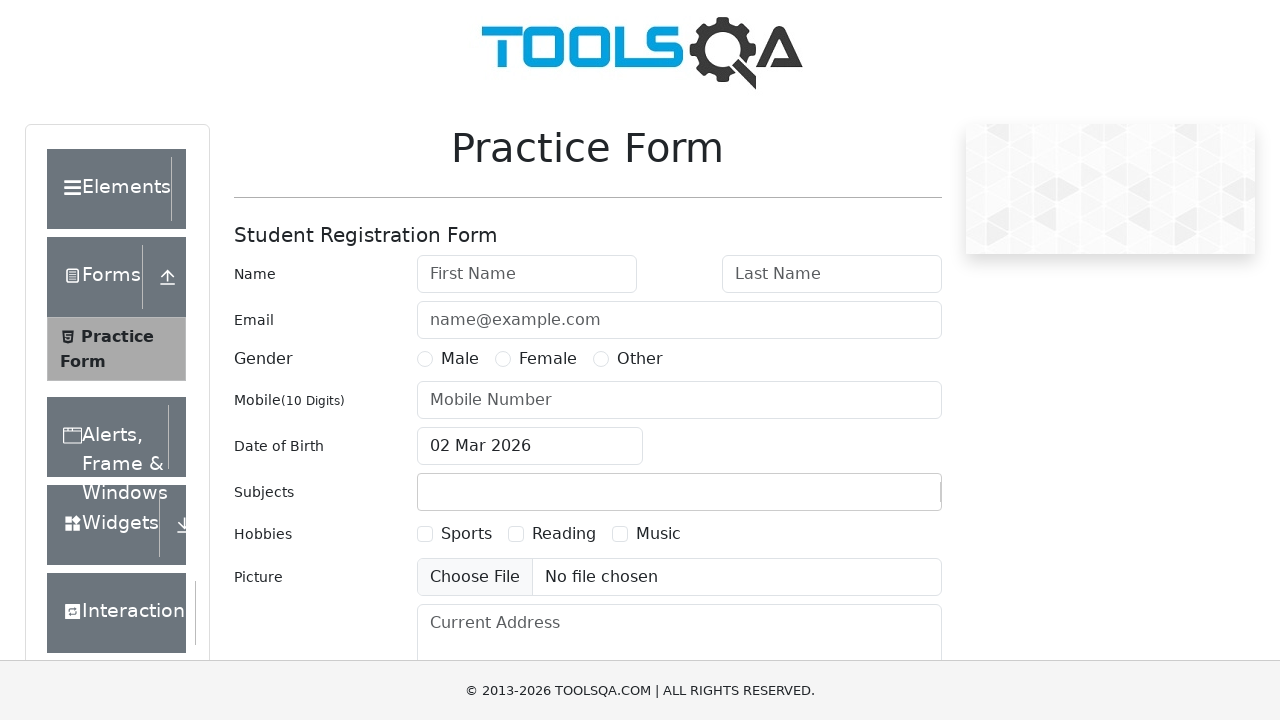